Tests a registration form by filling in required fields and verifying successful submission message

Starting URL: https://suninjuly.github.io/registration1.html

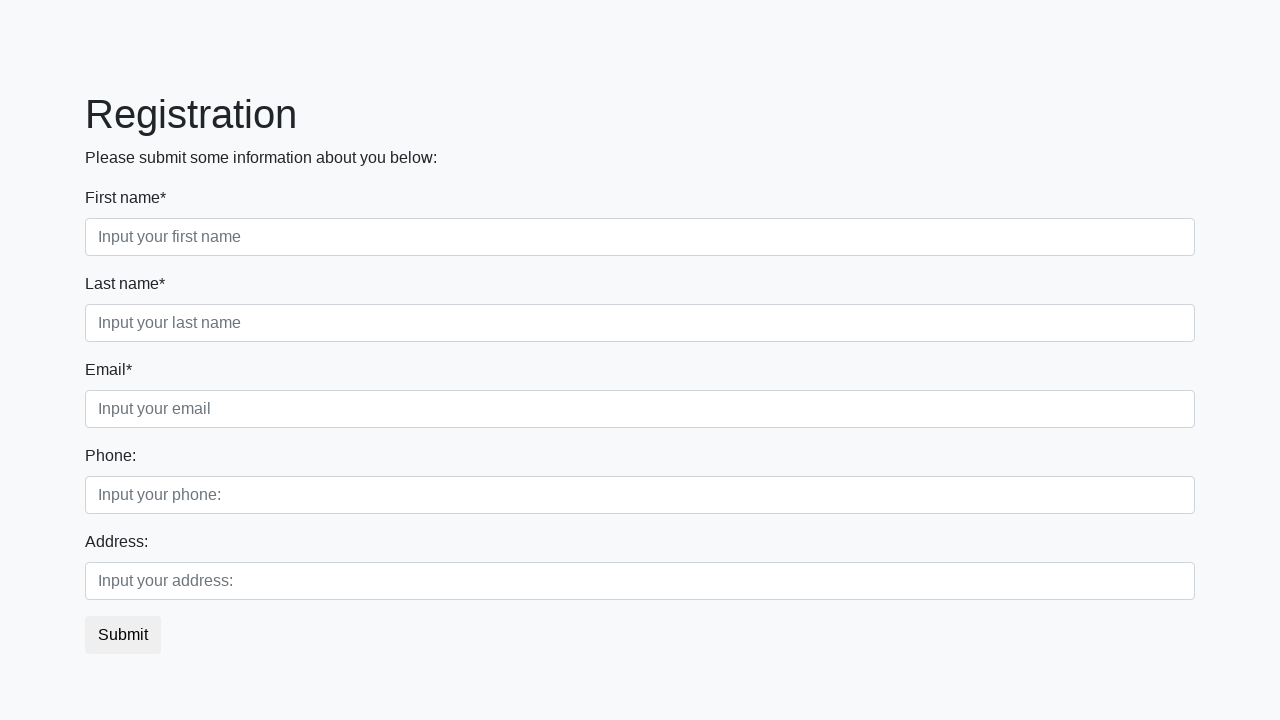

Filled first name field with 'John' on .first_block .form-group:nth-child(1) input
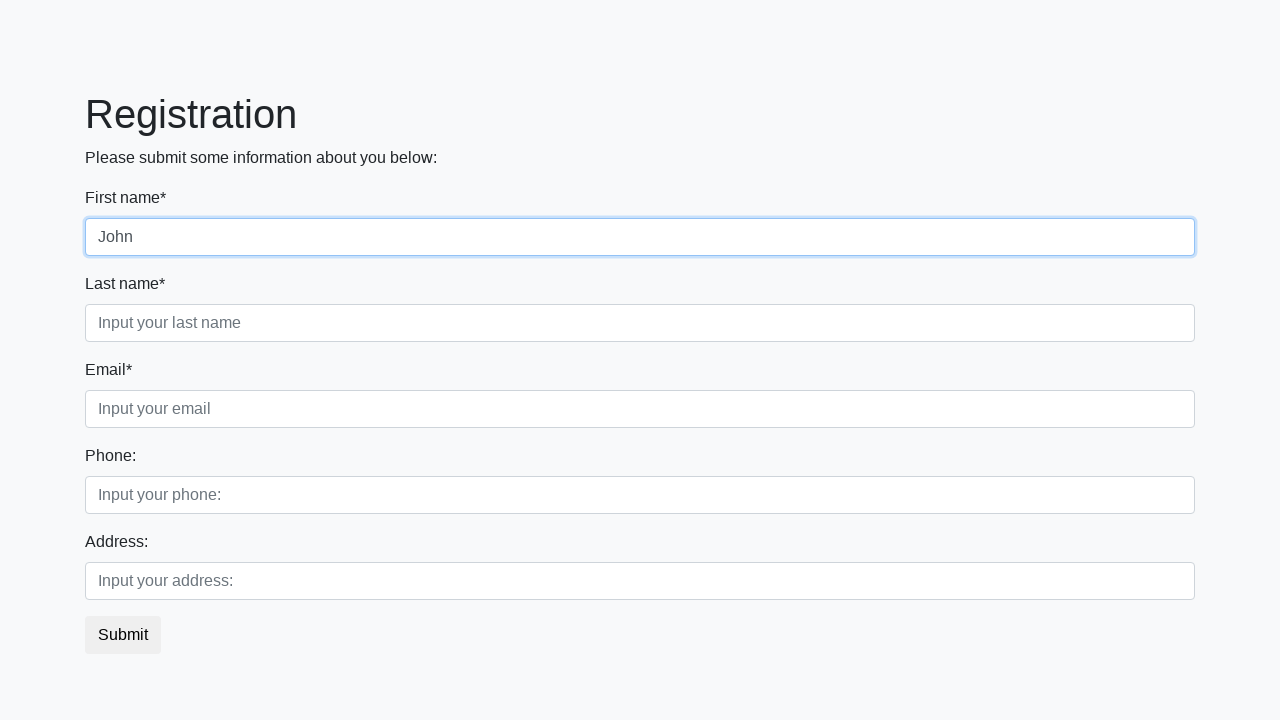

Filled last name field with 'Smith' on .first_block .form-group:nth-child(2) input
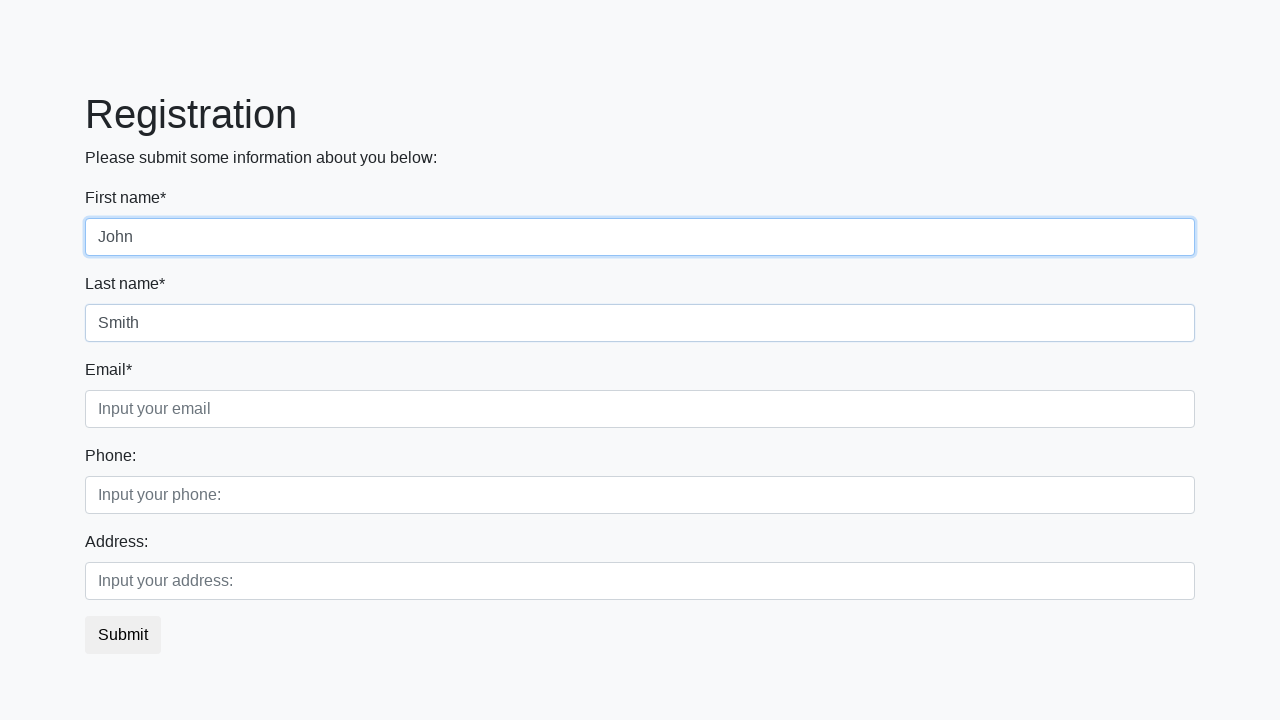

Filled email field with 'john.smith@example.com' on .first_block .form-group:nth-child(3) input
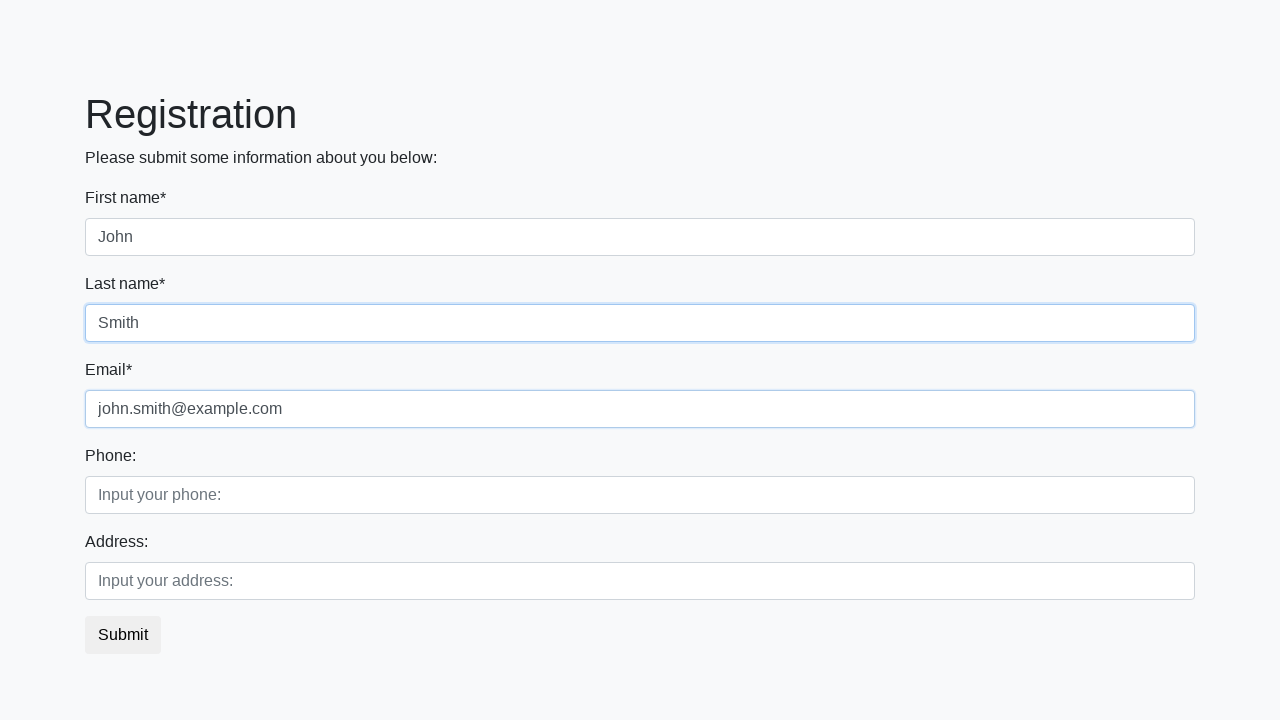

Clicked submit button to register at (123, 635) on button.btn
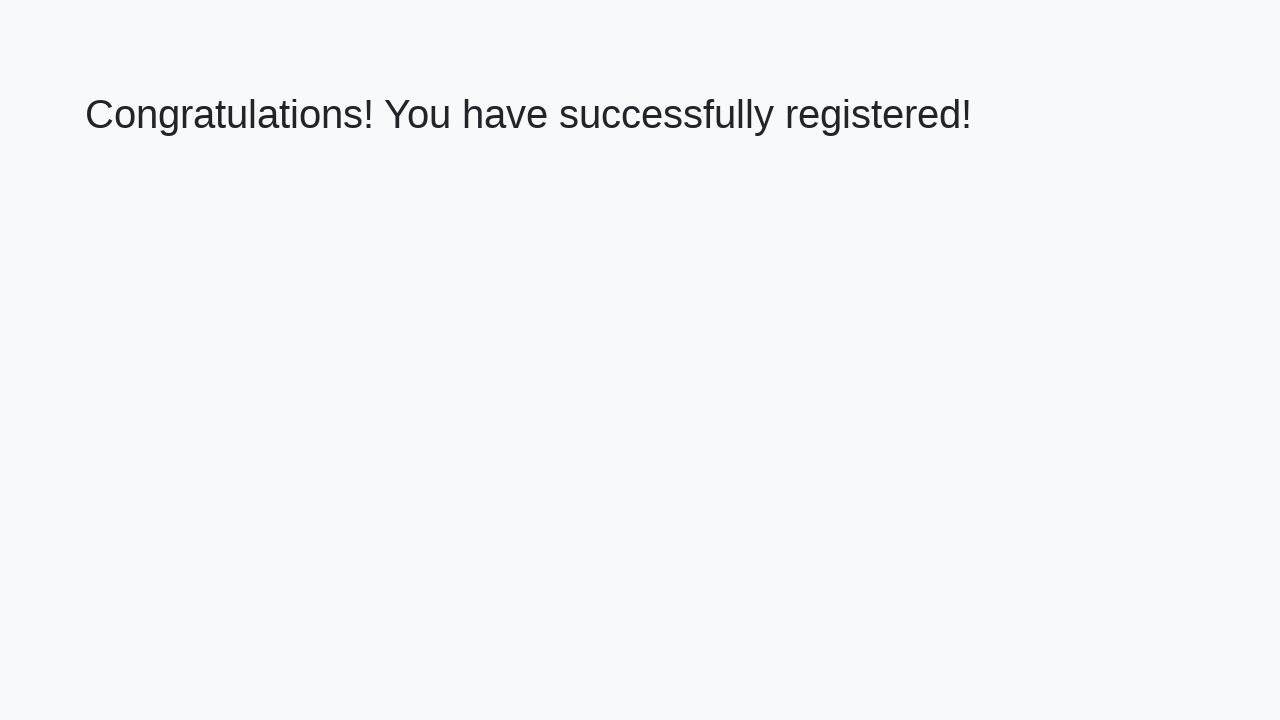

Success message heading loaded
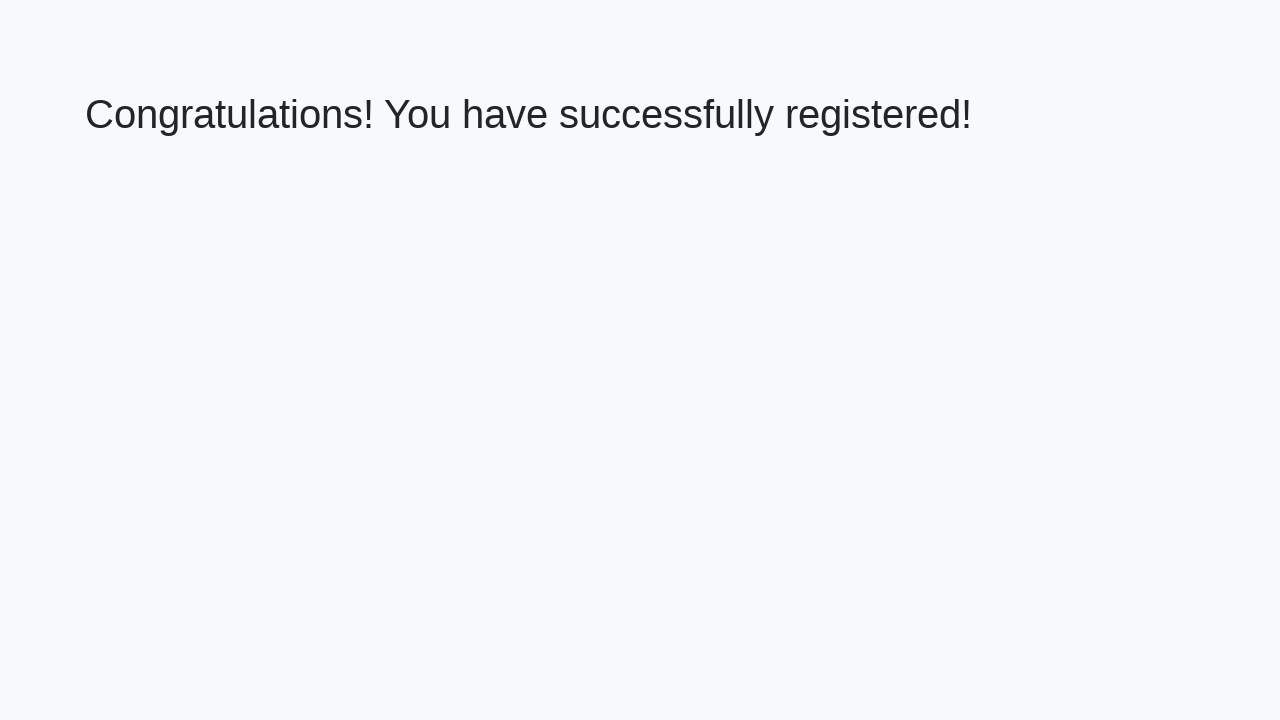

Verified registration success message: 'Congratulations! You have successfully registered!'
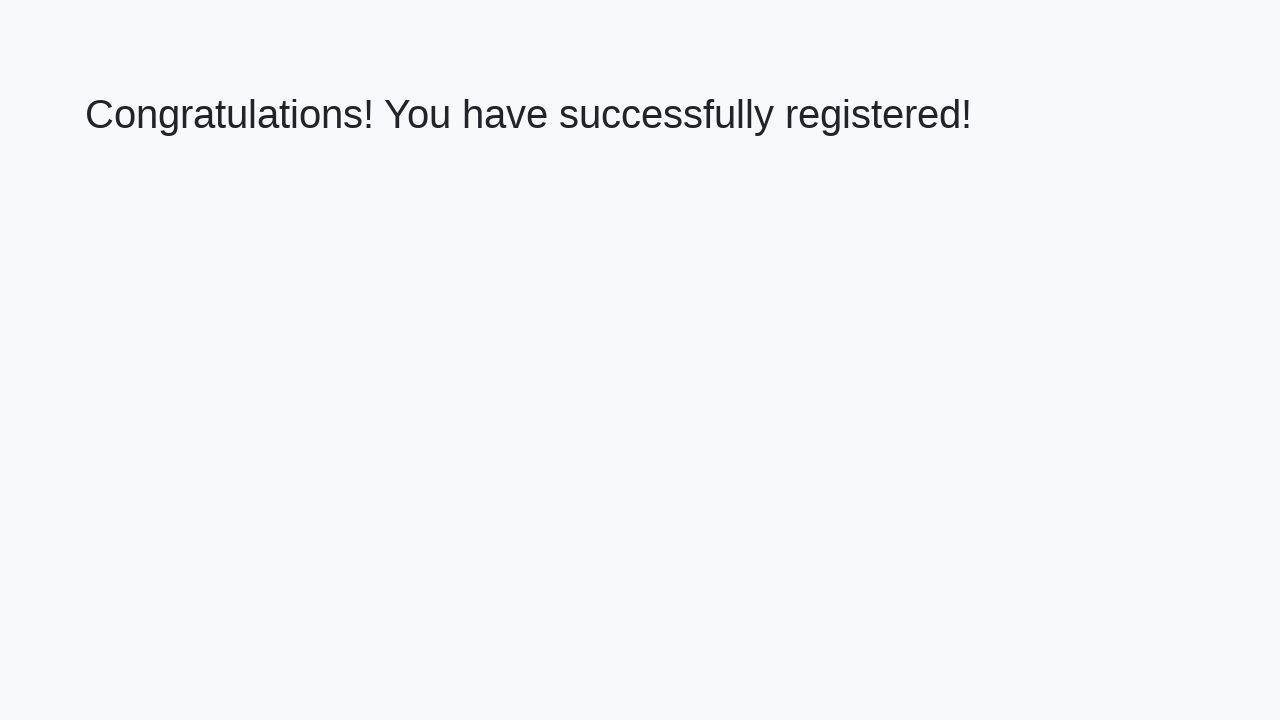

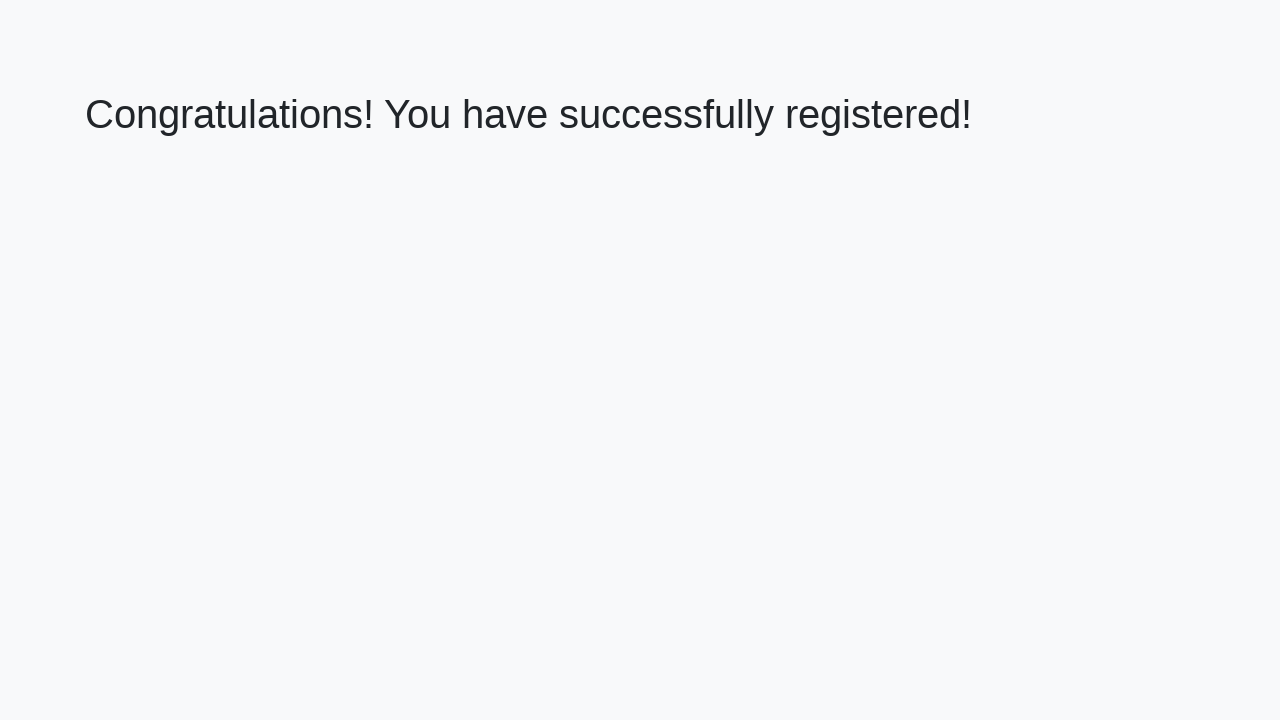